Navigates the Spanish health center registry website by selecting a center type from a dropdown, submitting the search form, clicking on a result to view details, and then returning to the results list.

Starting URL: http://regcess.mscbs.es/regcessWeb/inicioBuscarCentrosAction.do

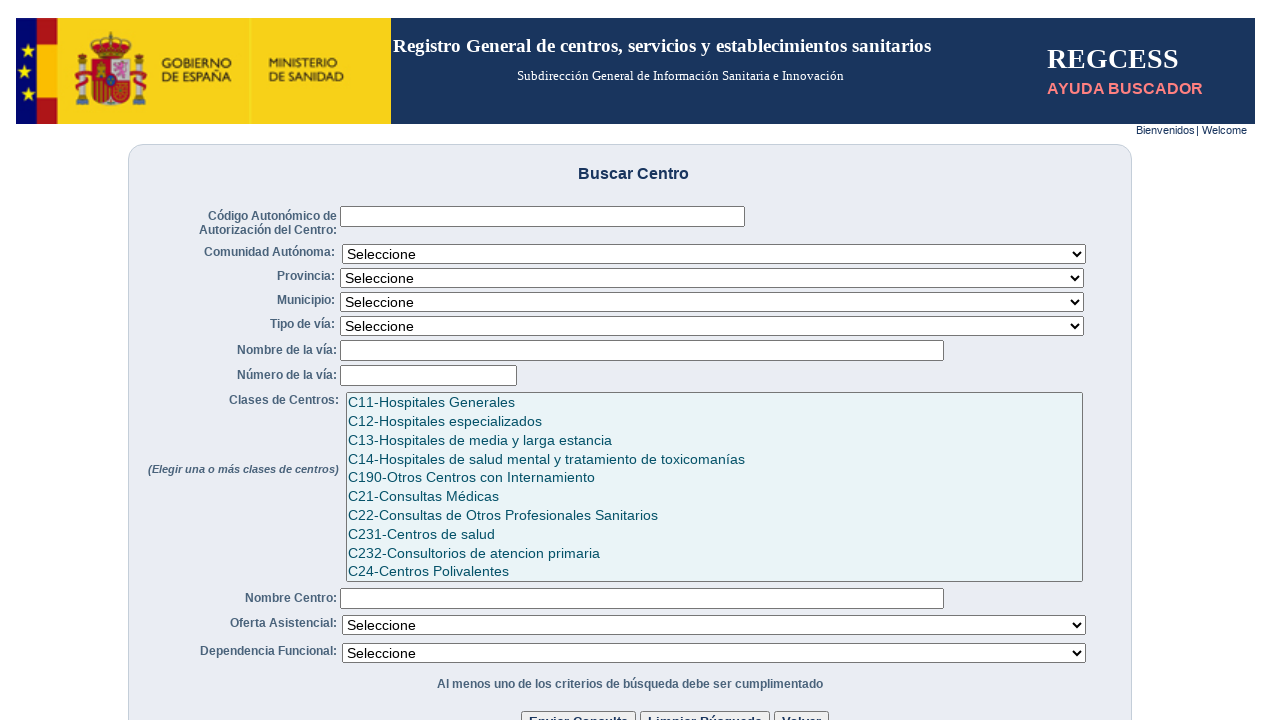

Selected first option from center type dropdown at (715, 403) on #tipoCentroId > option:nth-child(1)
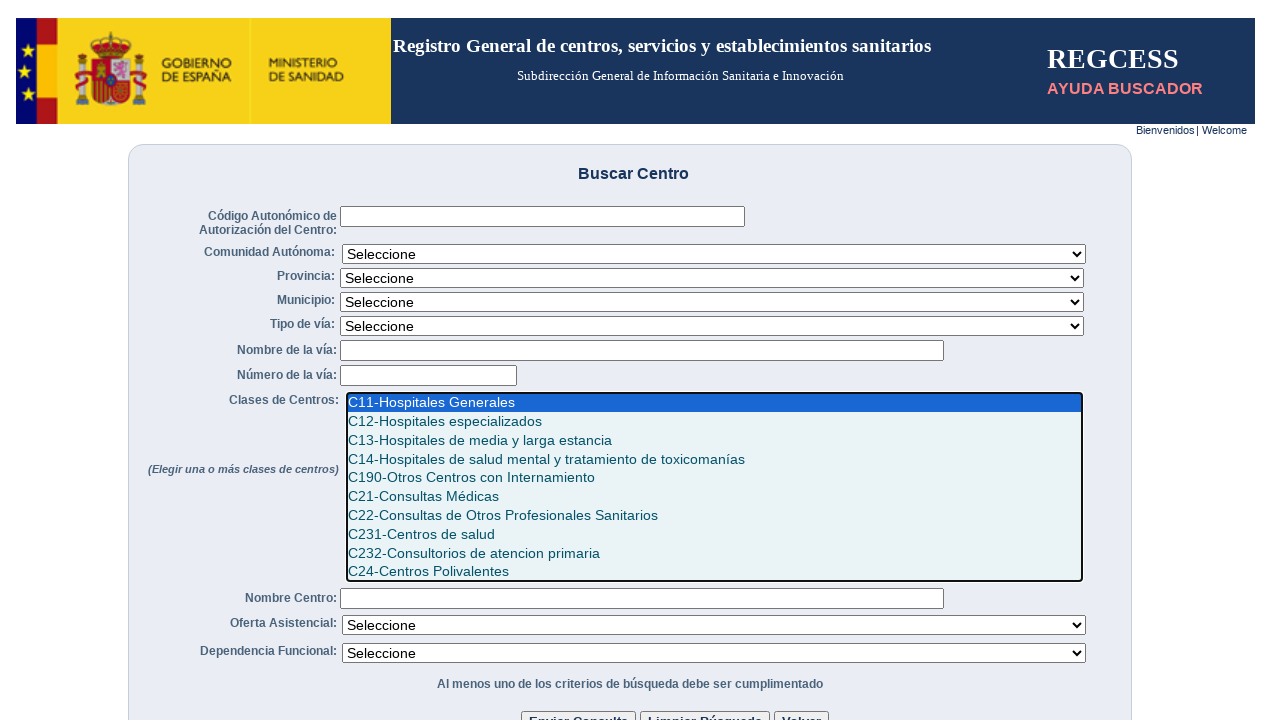

Clicked search/submit button to search for health centers at (578, 710) on body > form > div.formLayout > div.formFoot > input
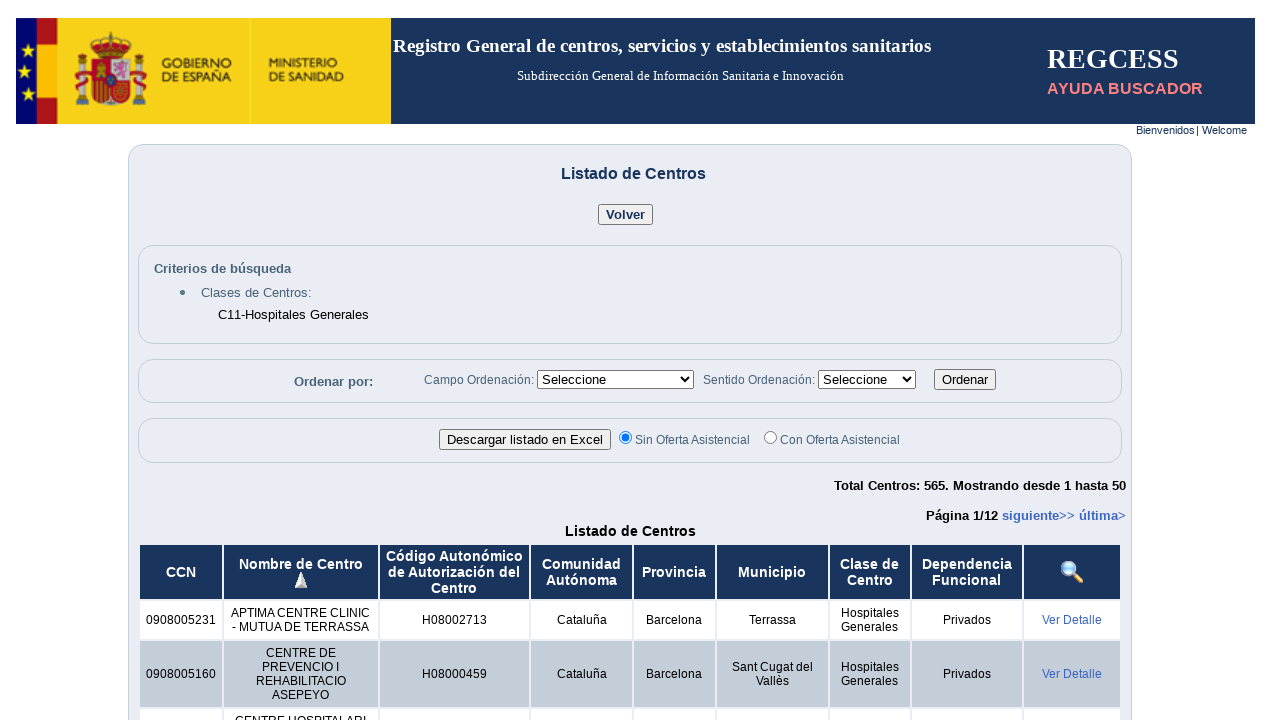

Search results table loaded
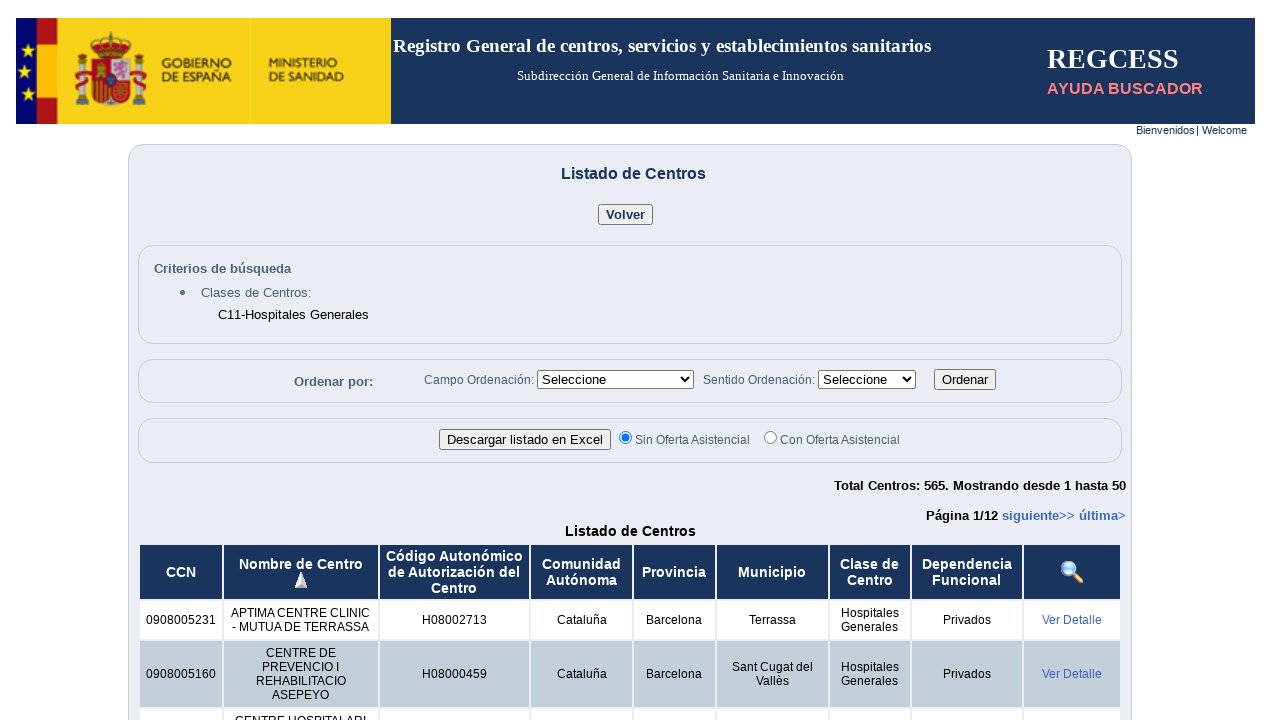

Clicked on first result's detail link to view center information at (1072, 620) on body > div.tableContainer > table > tbody > tr:nth-child(2) > td:nth-child(9) > 
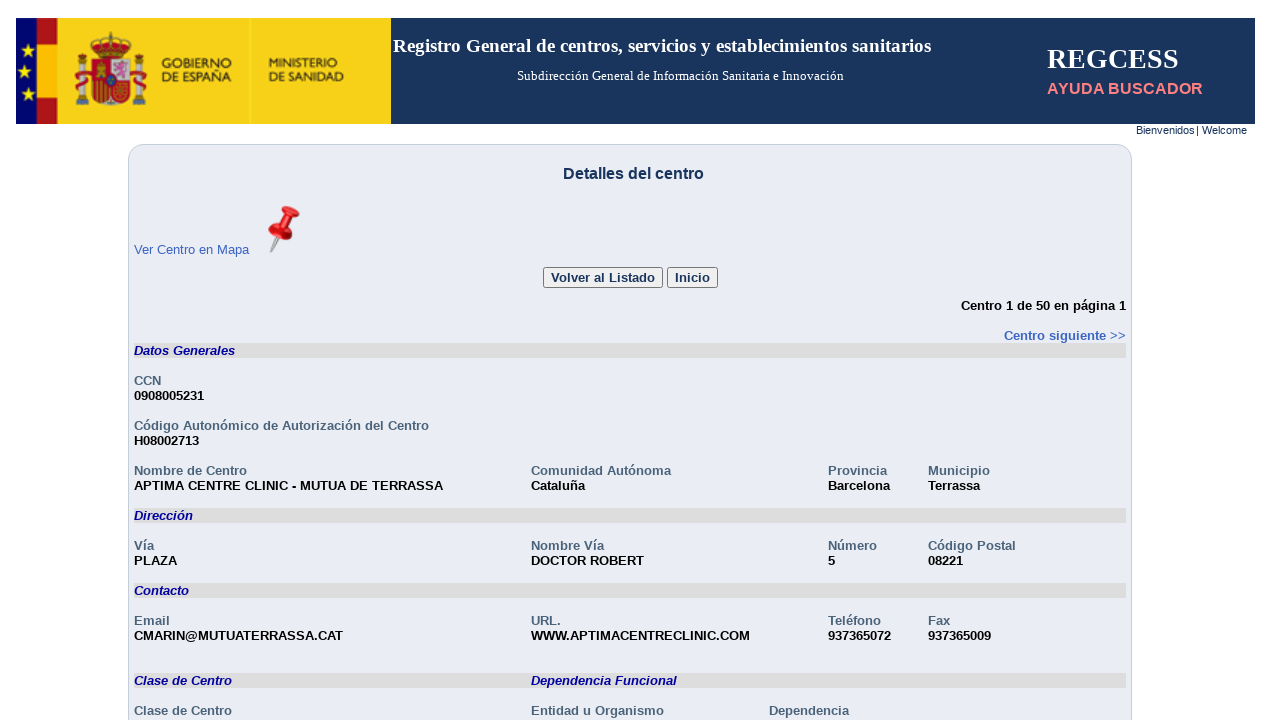

Health center detail page loaded
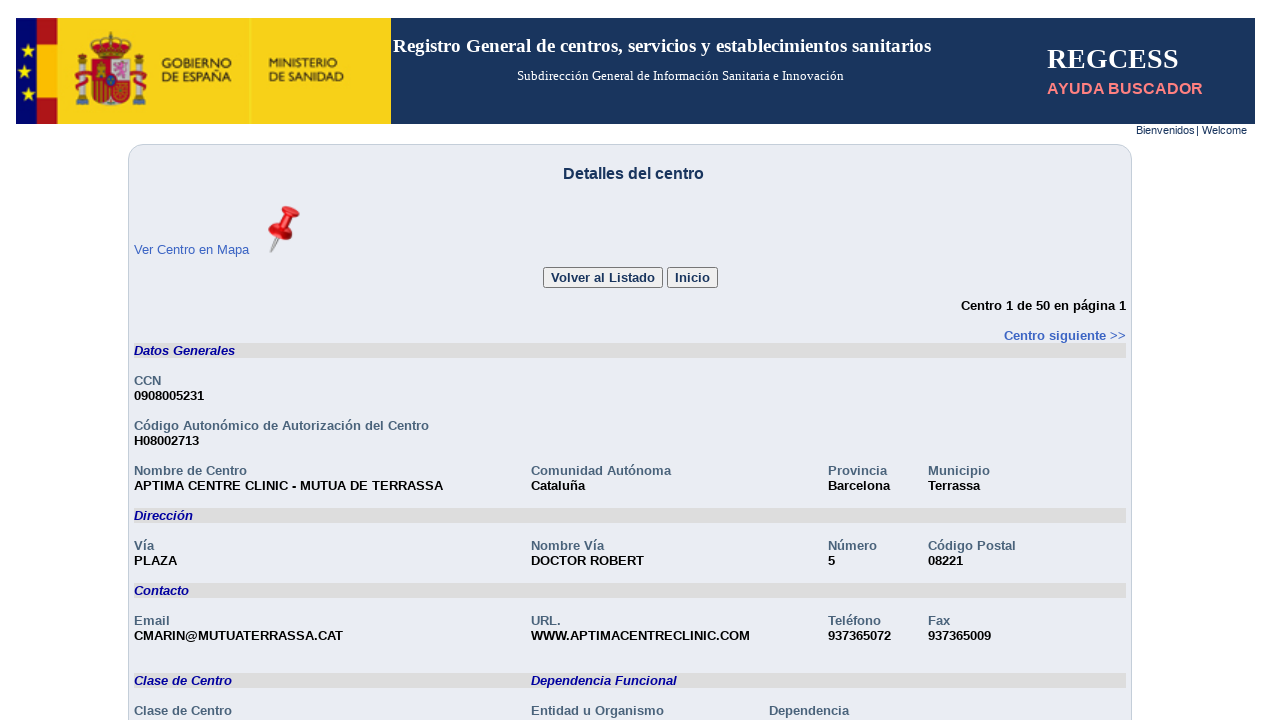

Clicked back button to return to search results at (602, 278) on body > div.tableContainer > div.tableHead > div > form > input
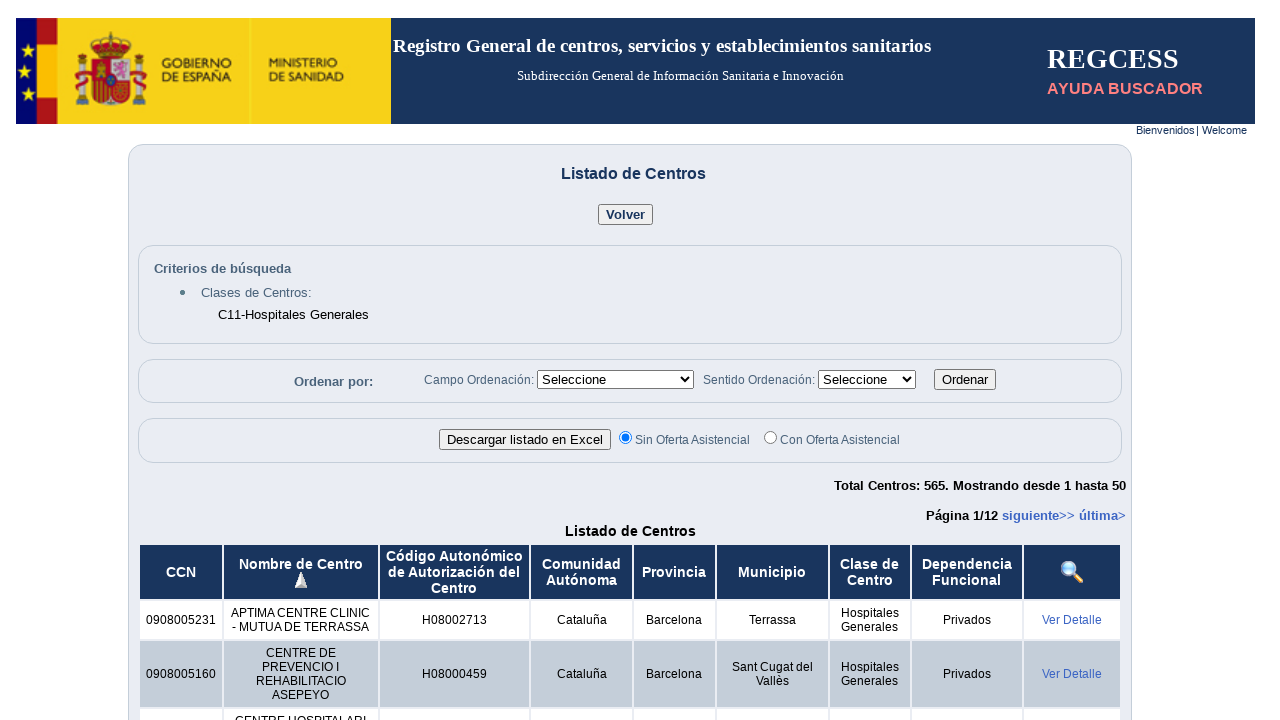

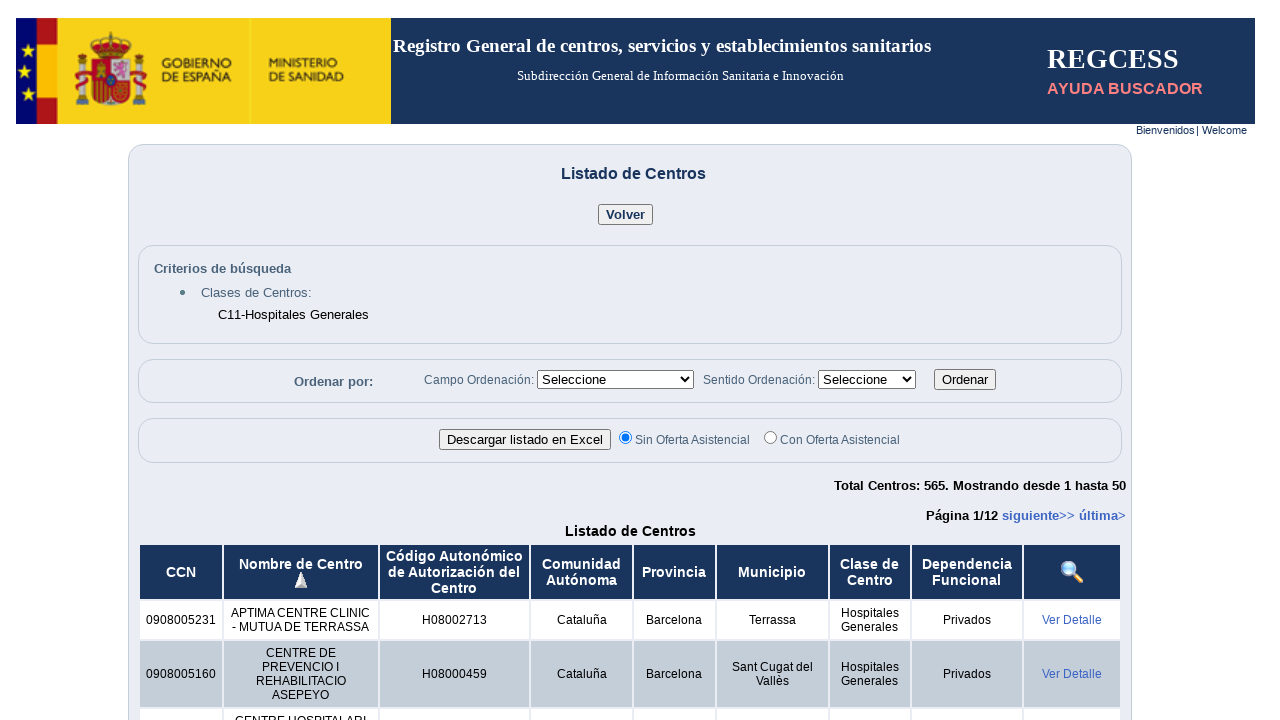